Tests removing the last remaining item from the todo list, leaving it empty.

Starting URL: https://demo.playwright.dev/todomvc/#/

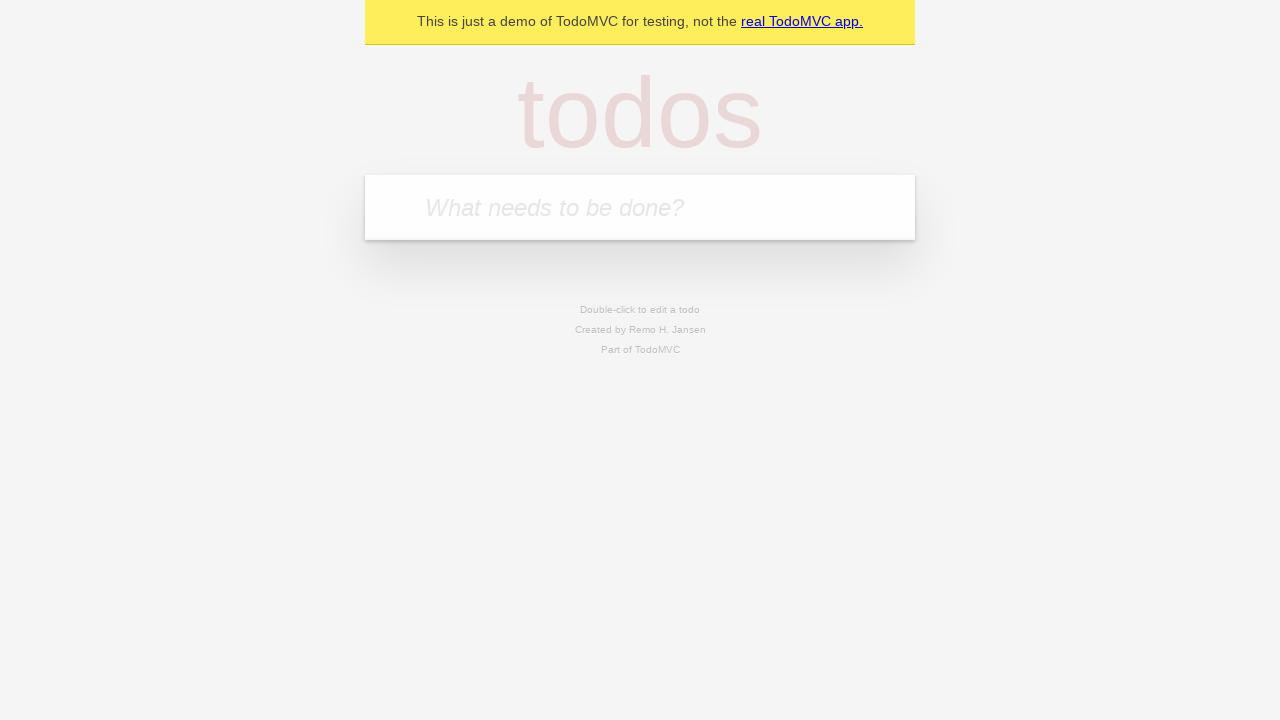

Filled new todo input field with 'Single Todo Item' on .new-todo
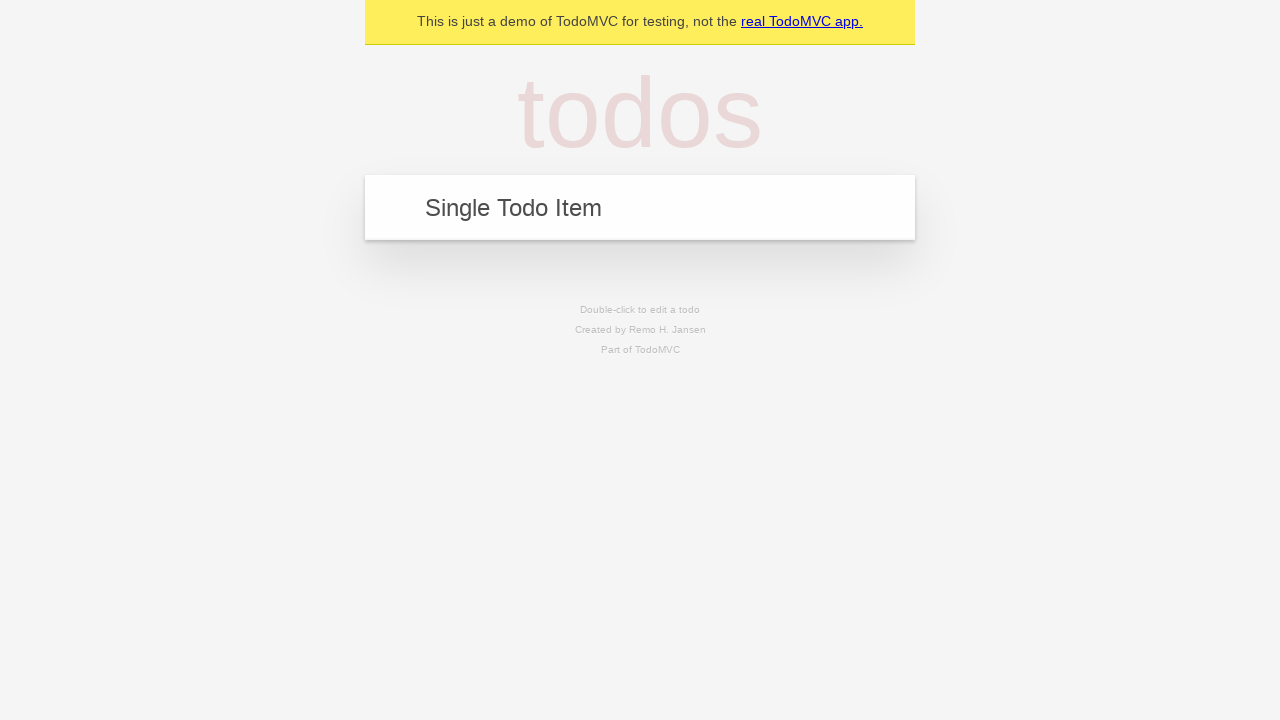

Pressed Enter to add the todo item to the list on .new-todo
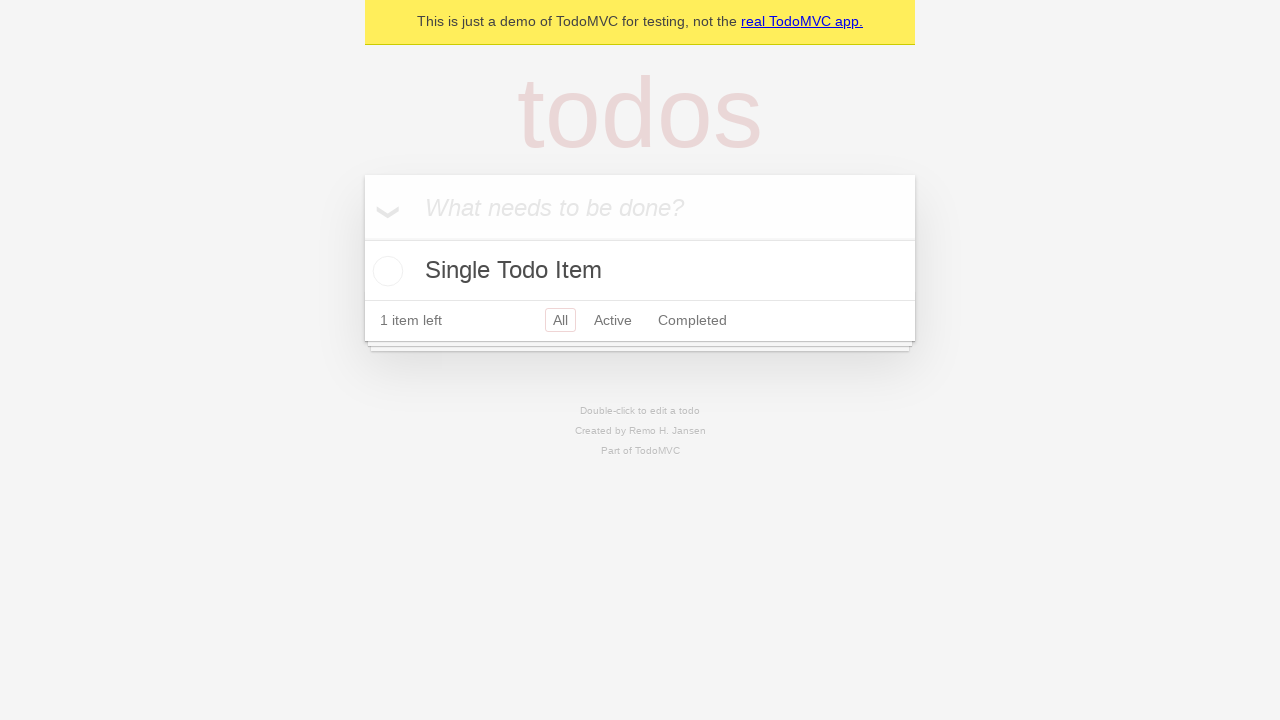

Todo item appeared in the list
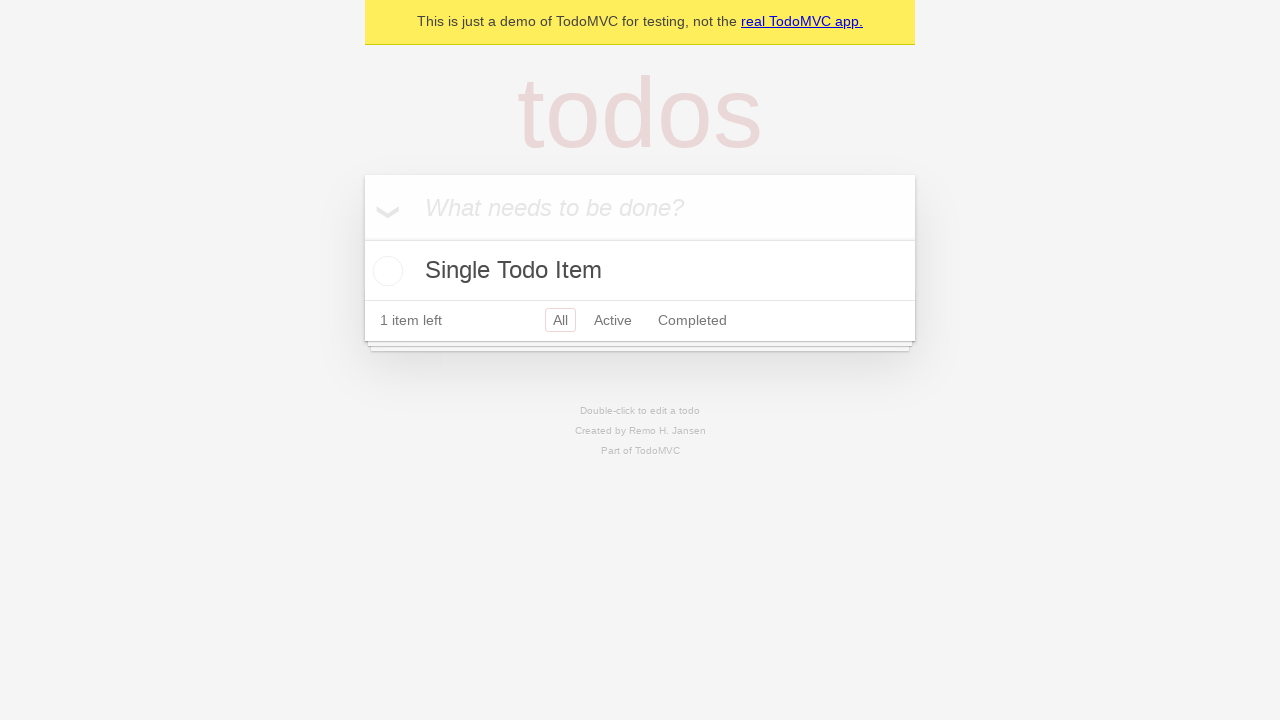

Located the first (and only) todo item in the list
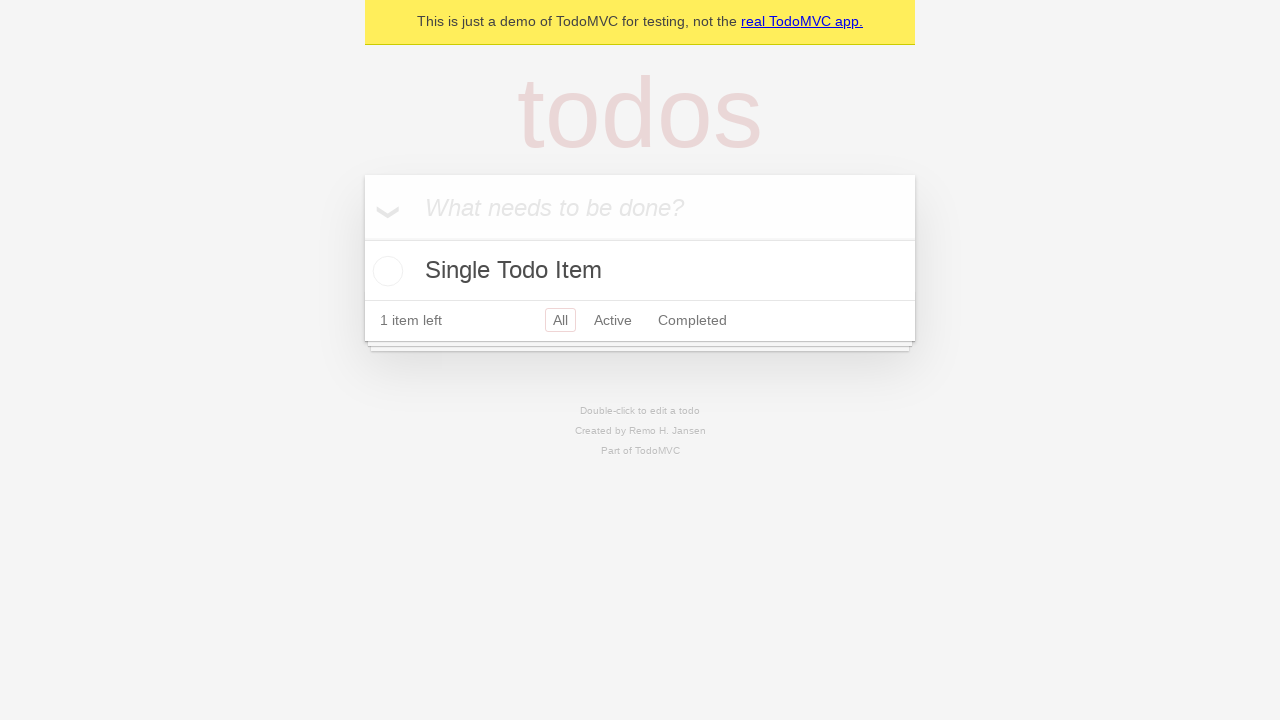

Hovered over the todo item to reveal the delete button at (640, 271) on .todo-list li >> nth=0
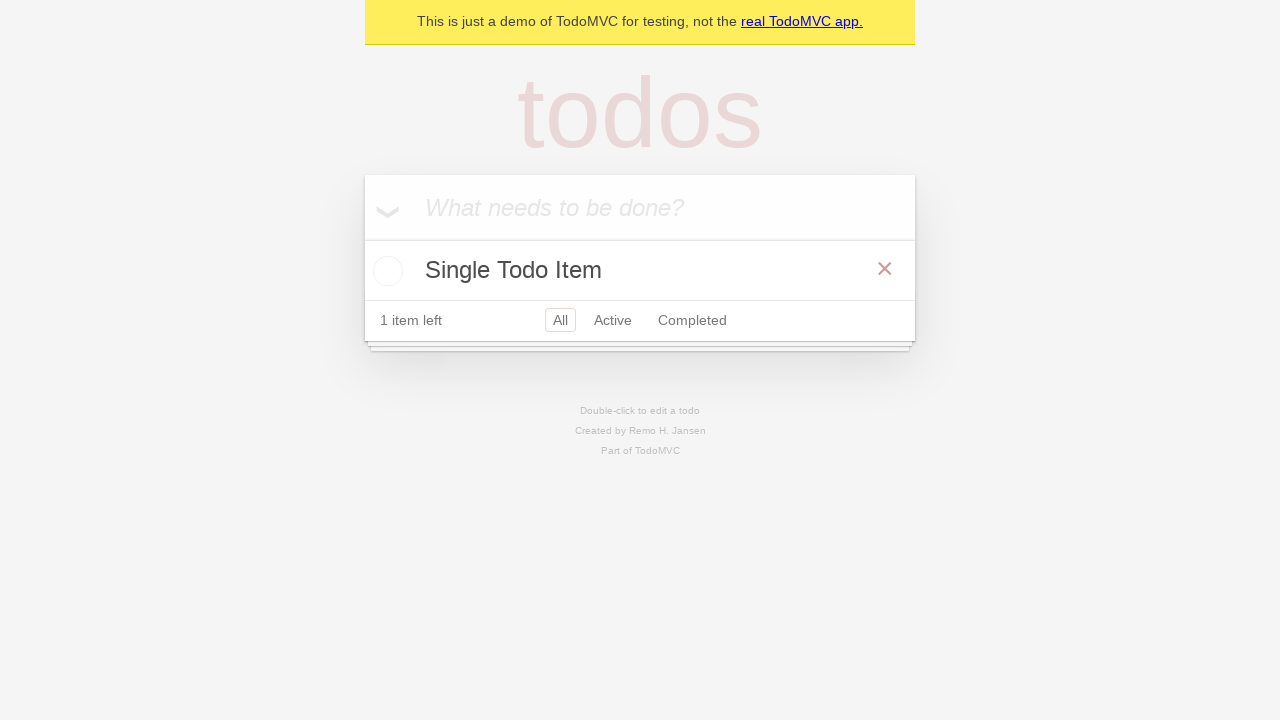

Clicked the delete button to remove the todo item at (885, 269) on .todo-list li >> nth=0 >> .destroy
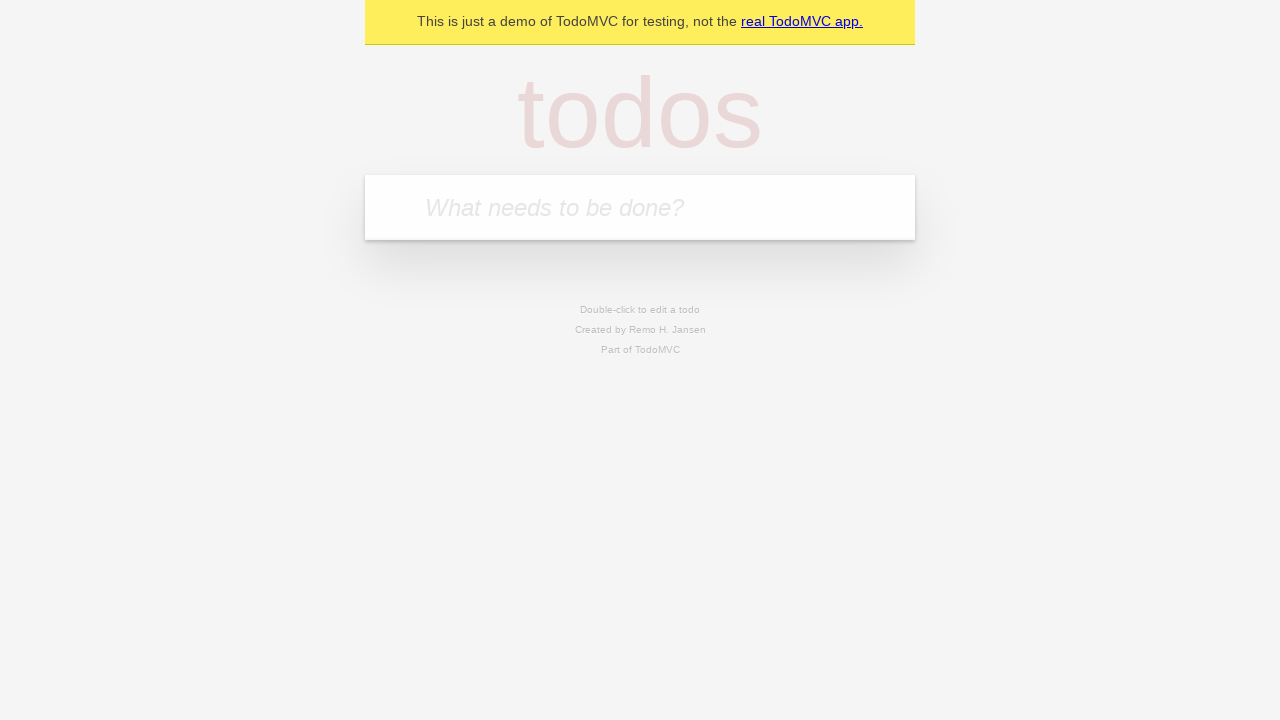

Confirmed that the todo item was removed and the list is now empty
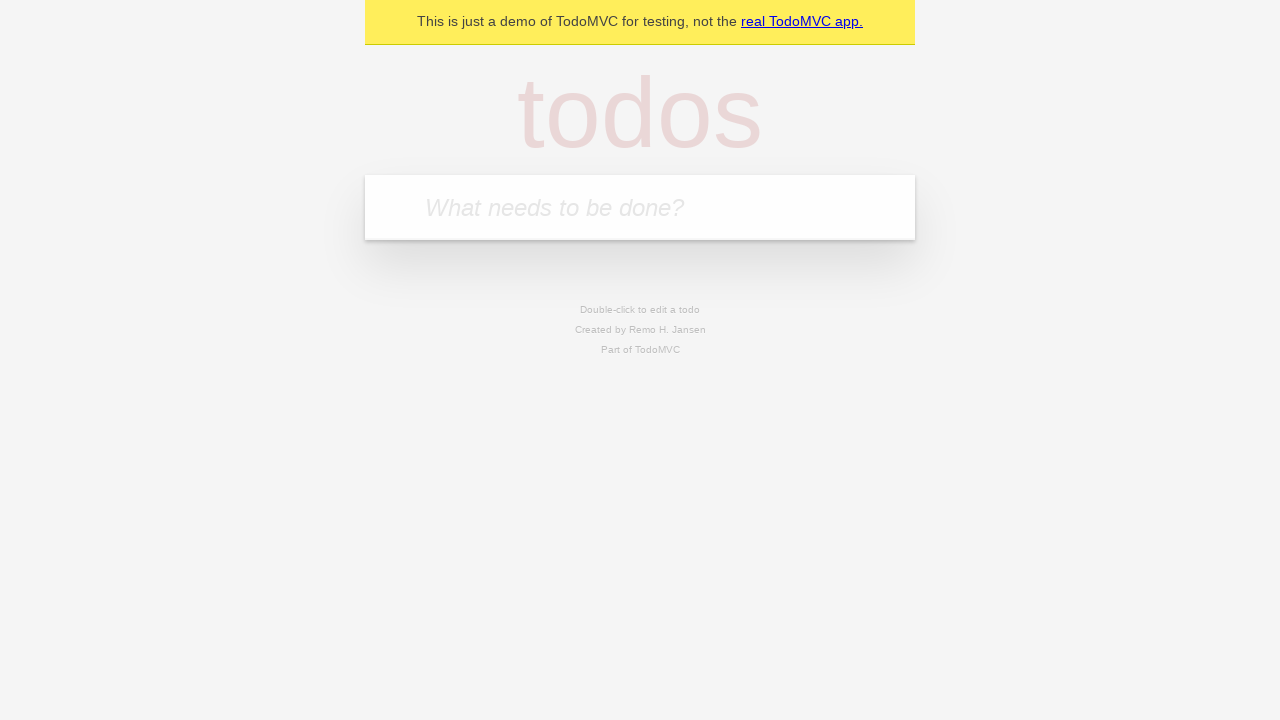

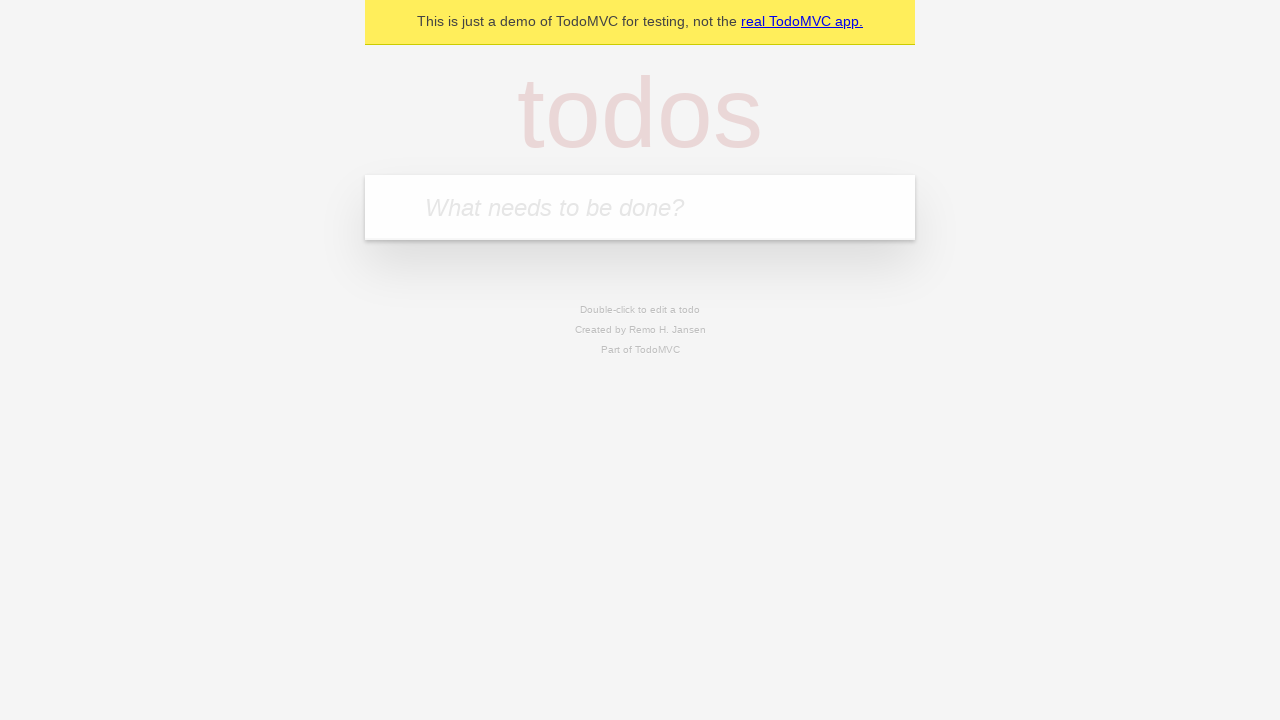